Navigates to Bubblemaps token visualization page, dismisses the Chrome optimization popup if it appears, and waits for the map to load

Starting URL: https://app.bubblemaps.io/eth/token/0x1f9840a85d5aF5bf1D1762F925BDADdC4201F984

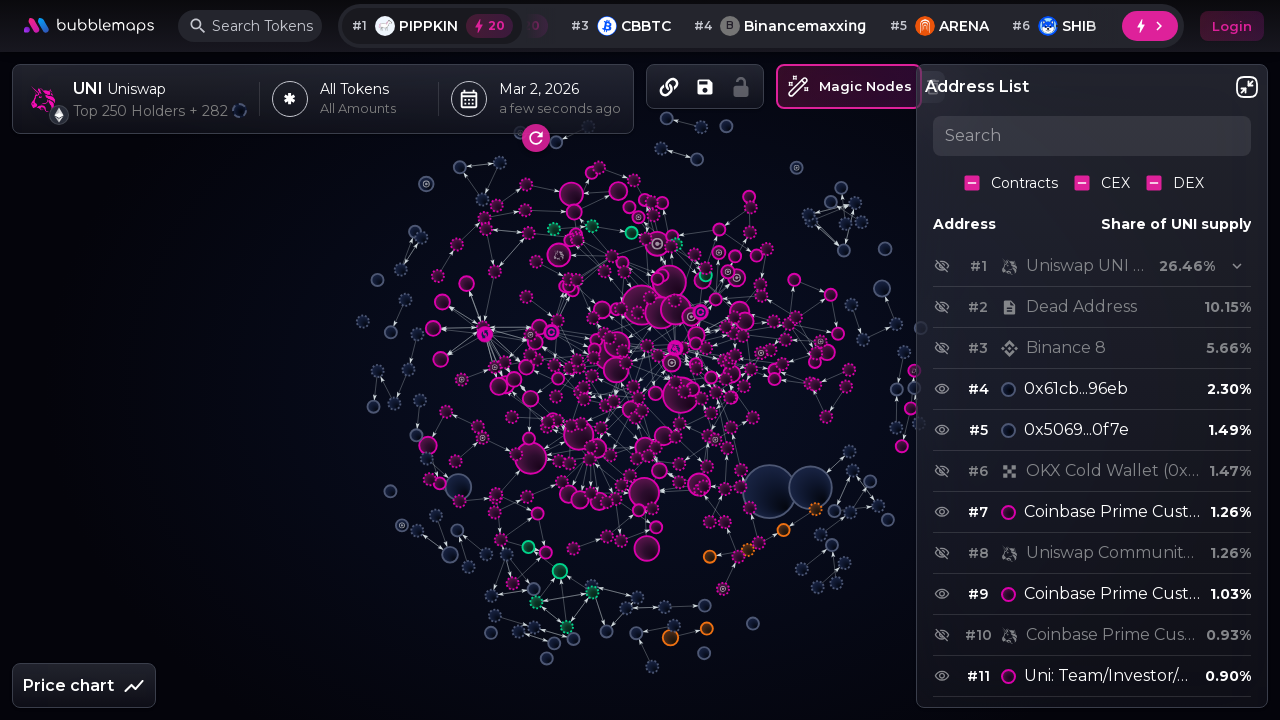

Navigated to Bubblemaps token visualization page for UNI token
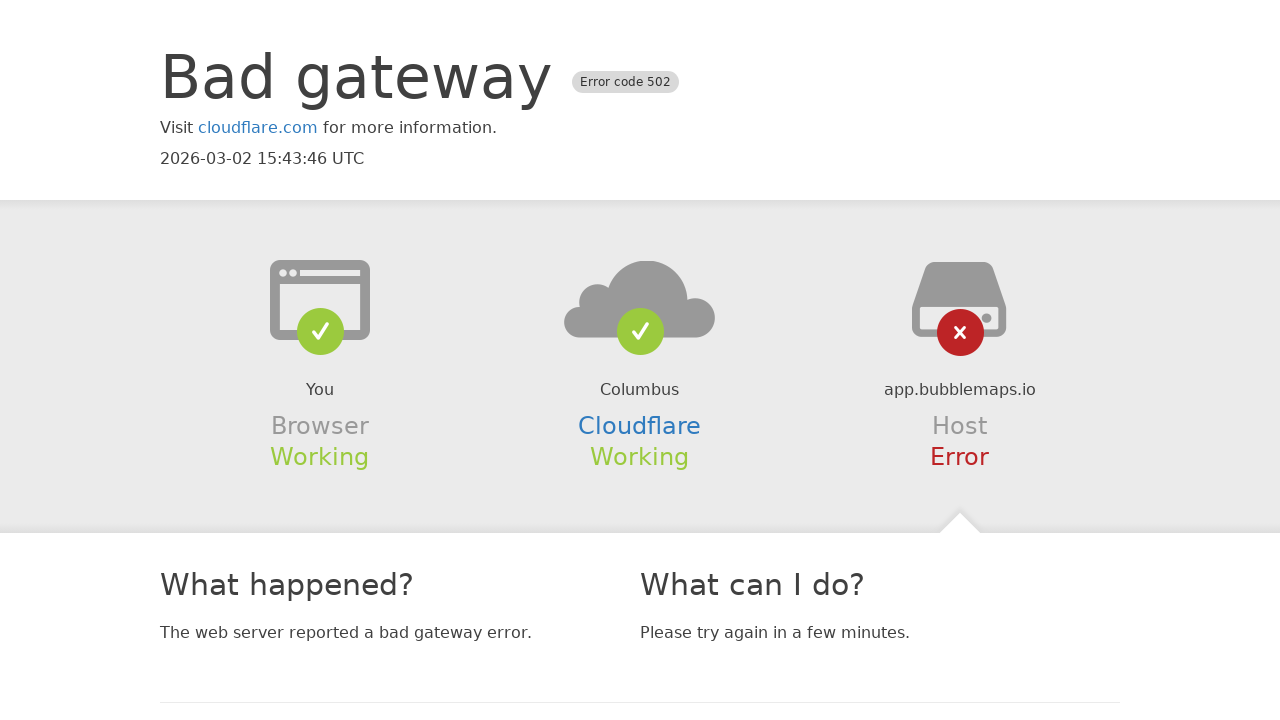

No Chrome optimization popup appeared
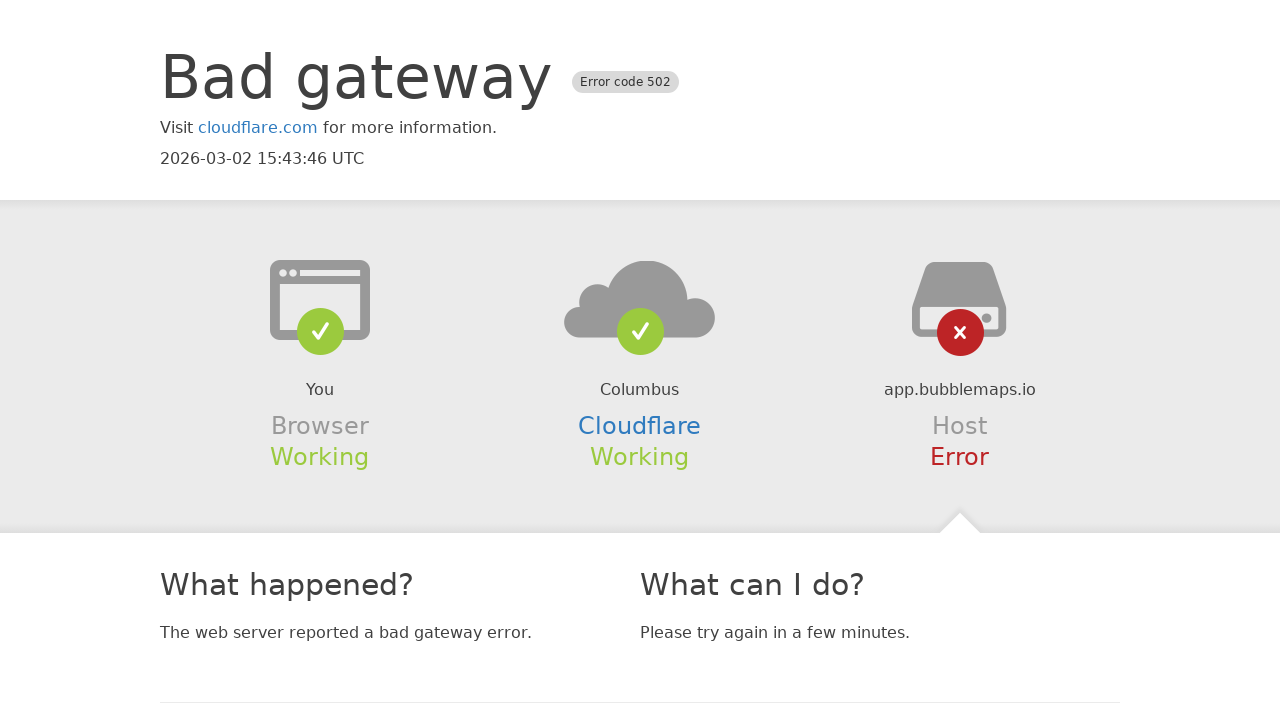

Waited for bubblemap visualization to load
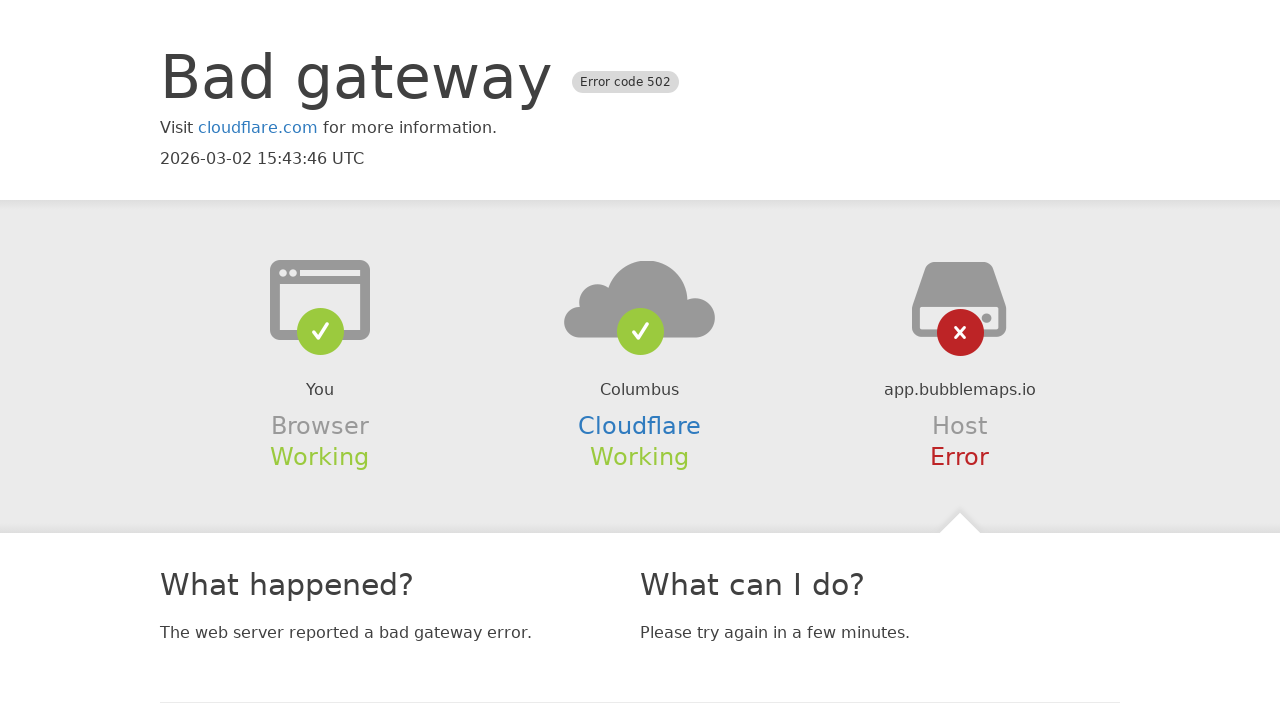

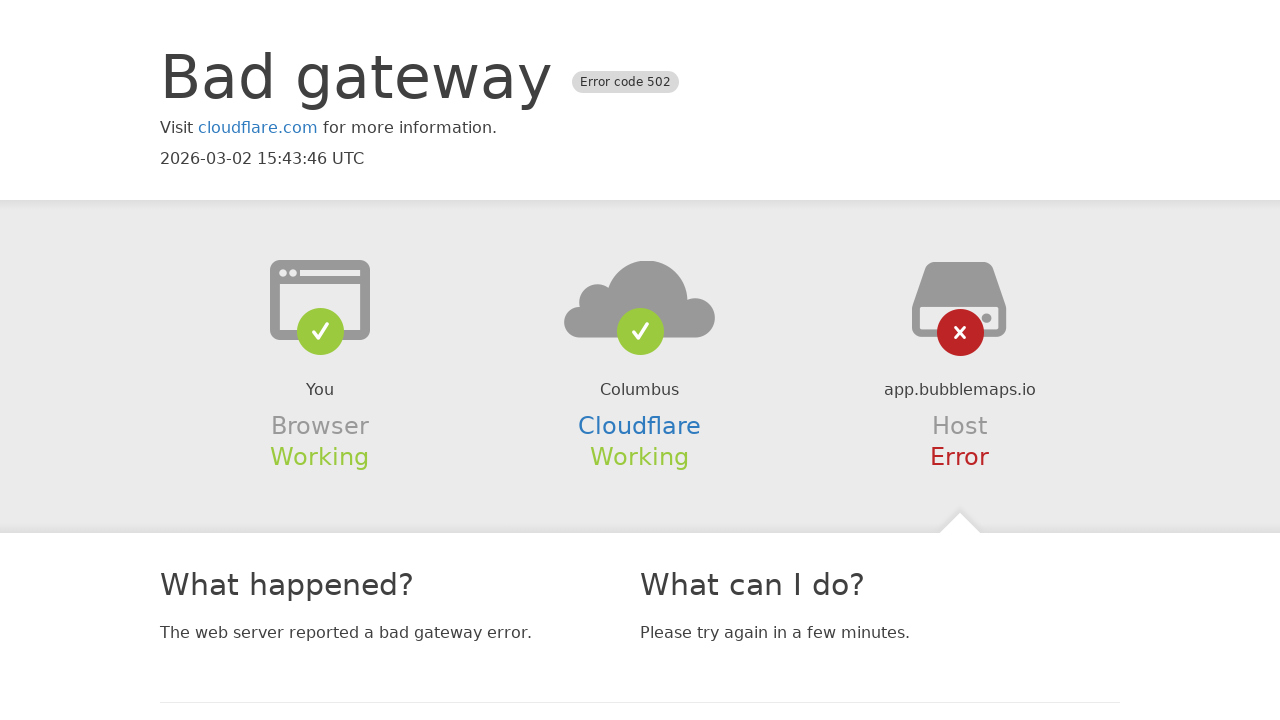